Tests modal dialog functionality by opening a form modal, filling a name field, and closing the modal.

Starting URL: https://practice-automation.com/modals/

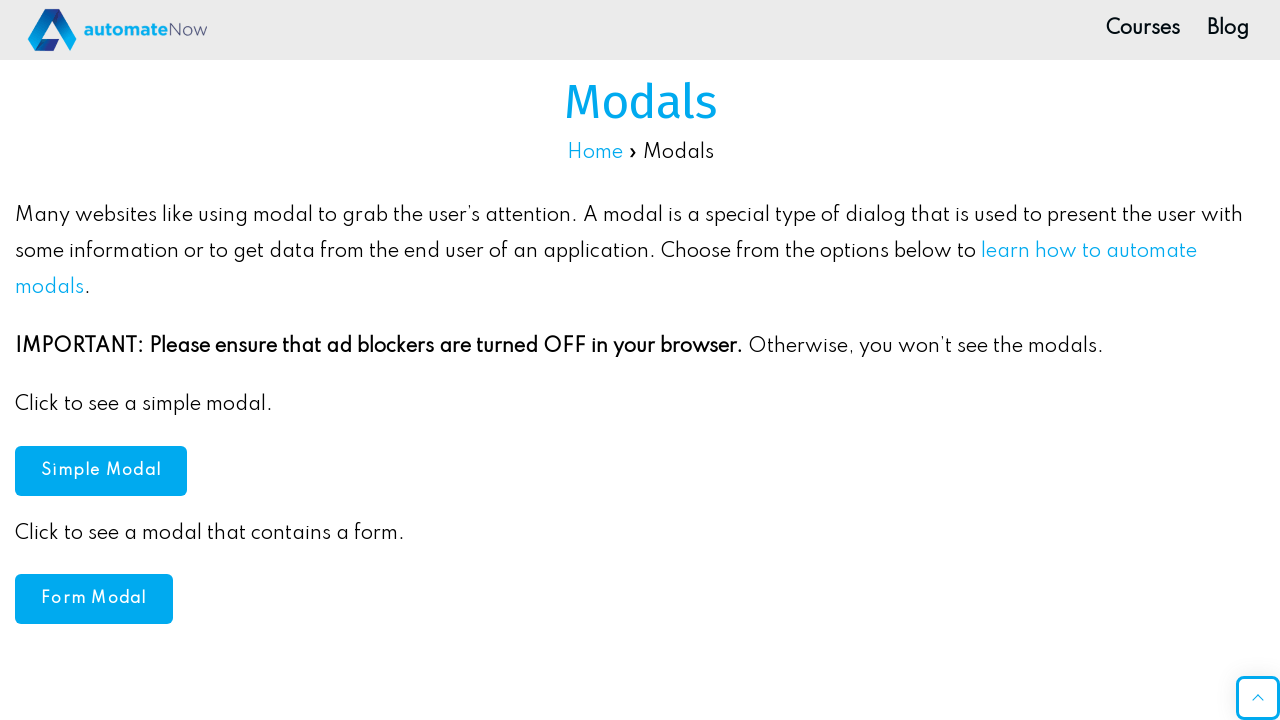

Clicked button to open form modal at (94, 599) on #formModal
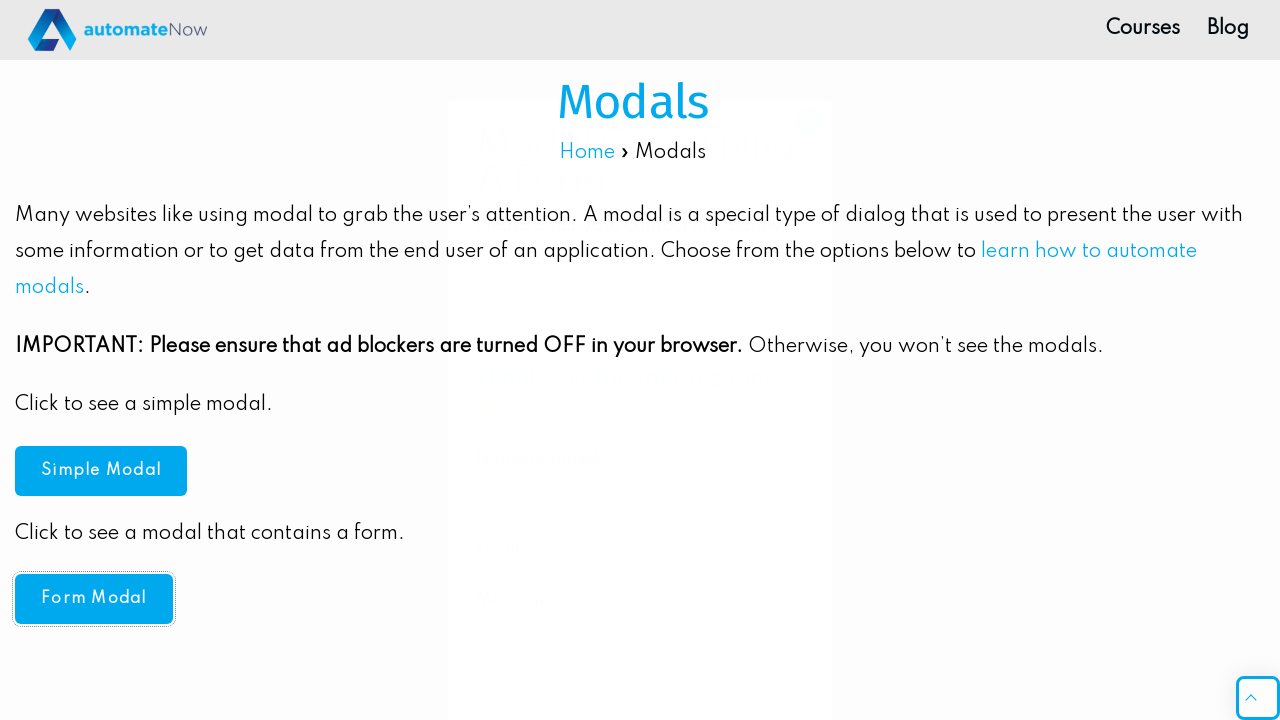

Form modal appeared with name field visible
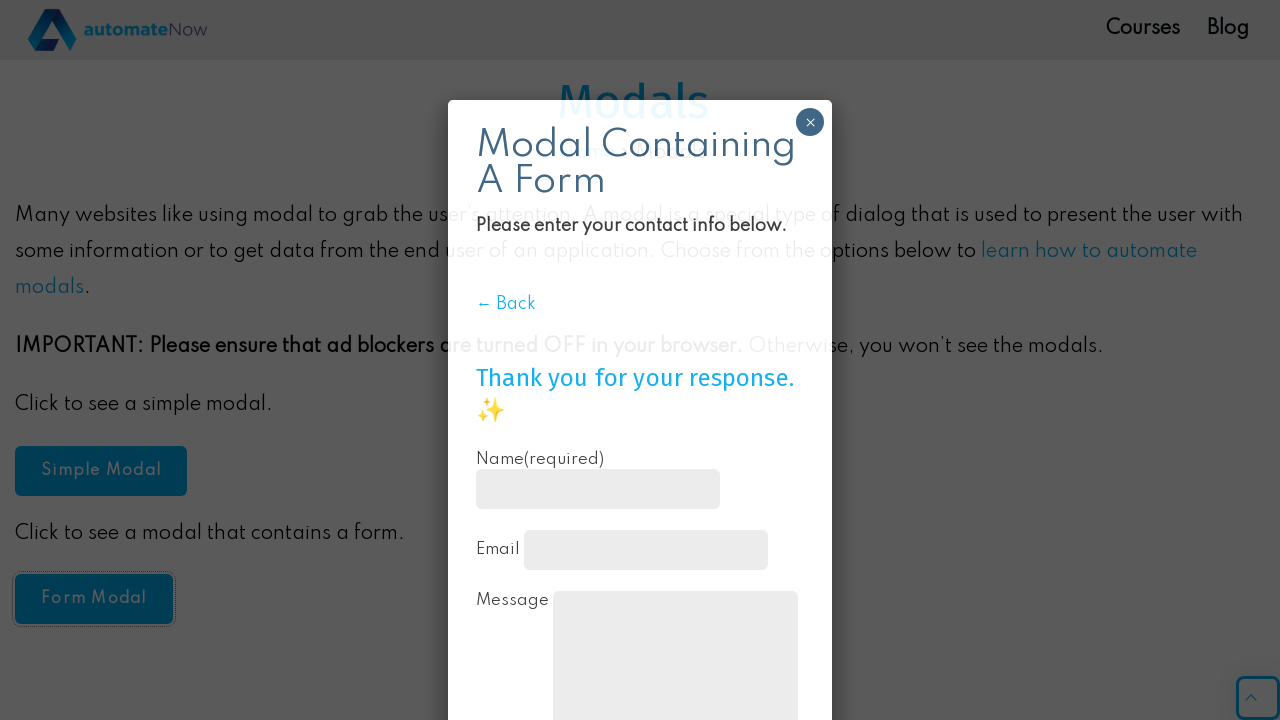

Filled name field with 'TestUser' on #g1051-name
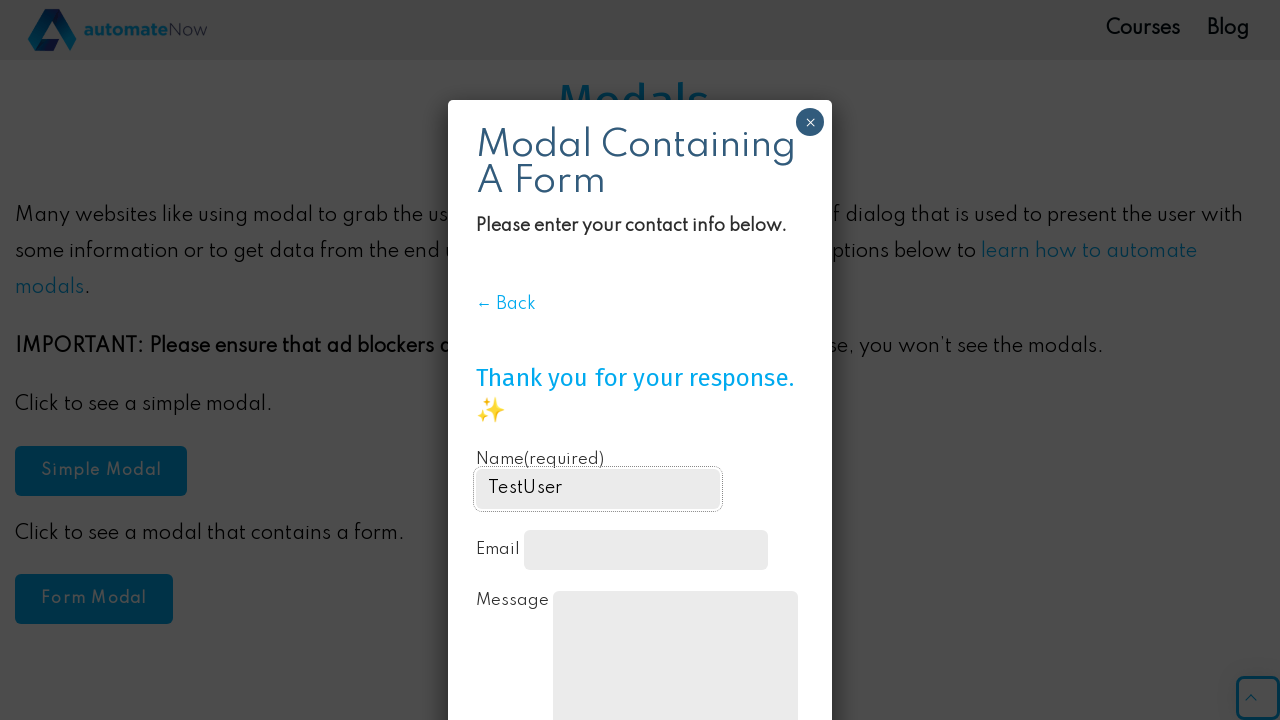

Clicked close button to close the modal at (810, 122) on xpath=//div[@id='popmake-674']//button[@aria-label='Close']
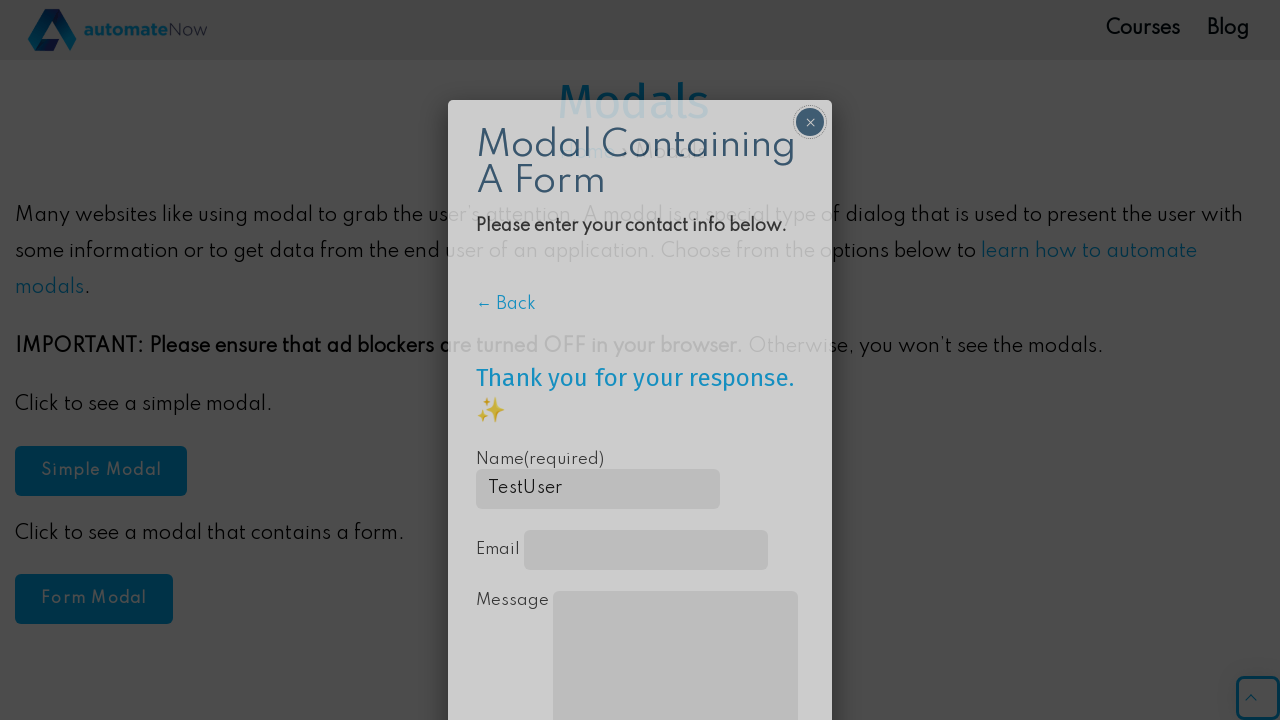

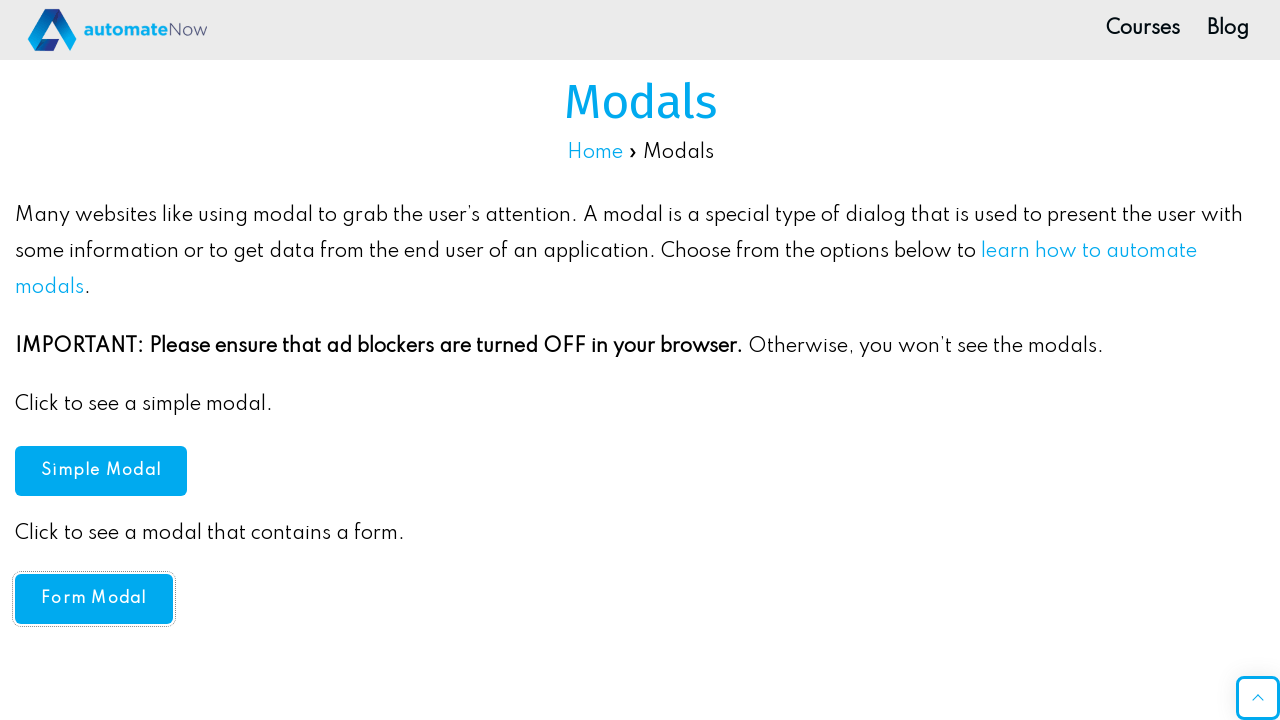